Navigates to DuckDuckGo and verifies that the logo is displayed on the page

Starting URL: https://duckduckgo.com/

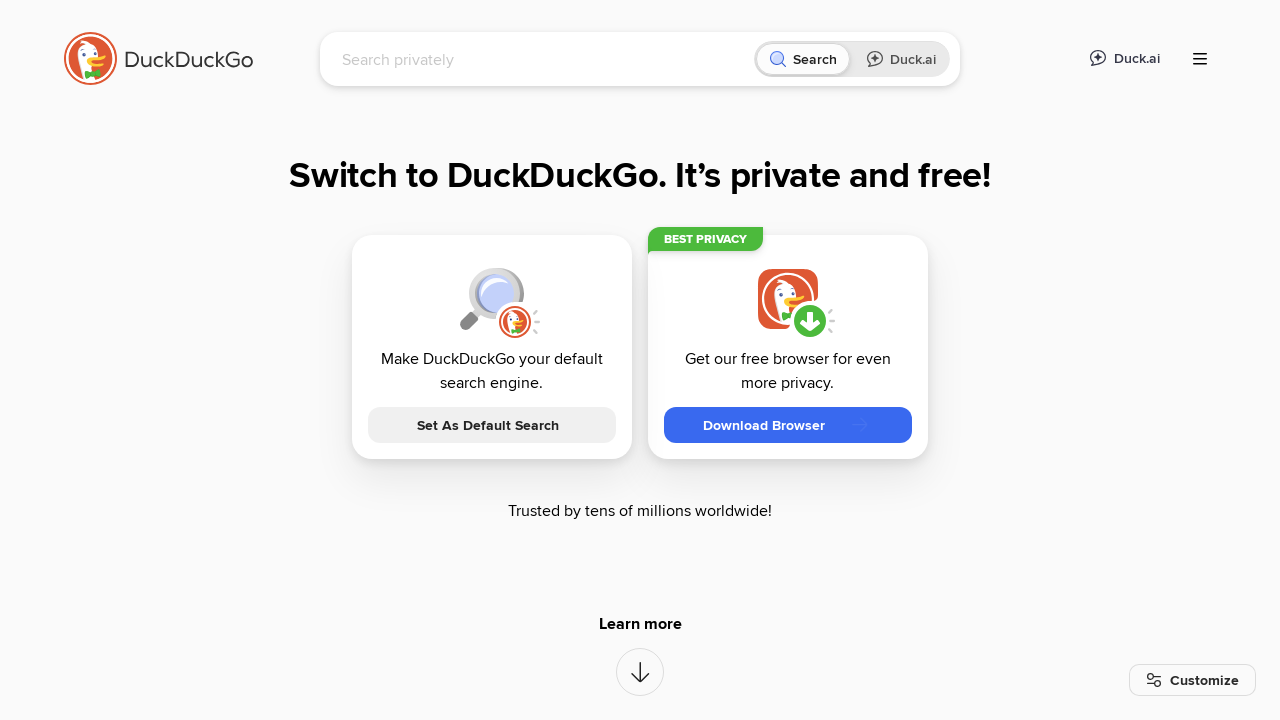

Navigated to DuckDuckGo homepage
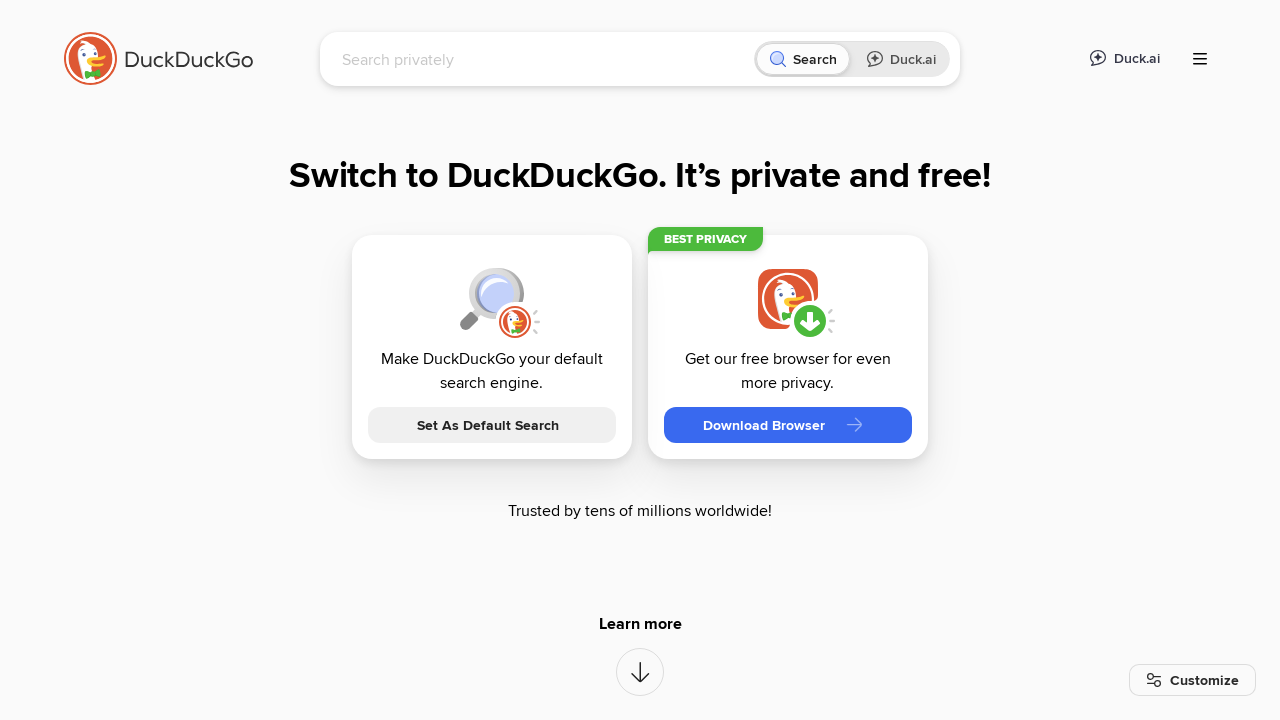

Located DuckDuckGo logo element
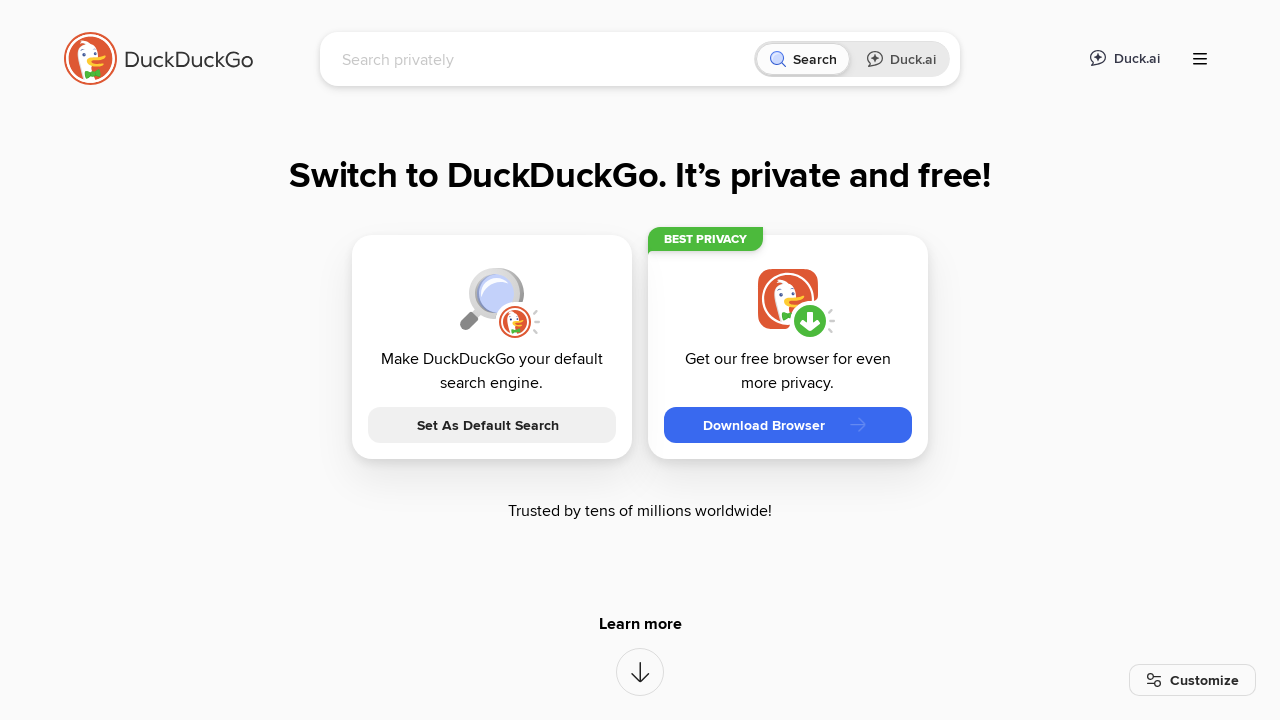

Verified that DuckDuckGo logo is displayed on the page
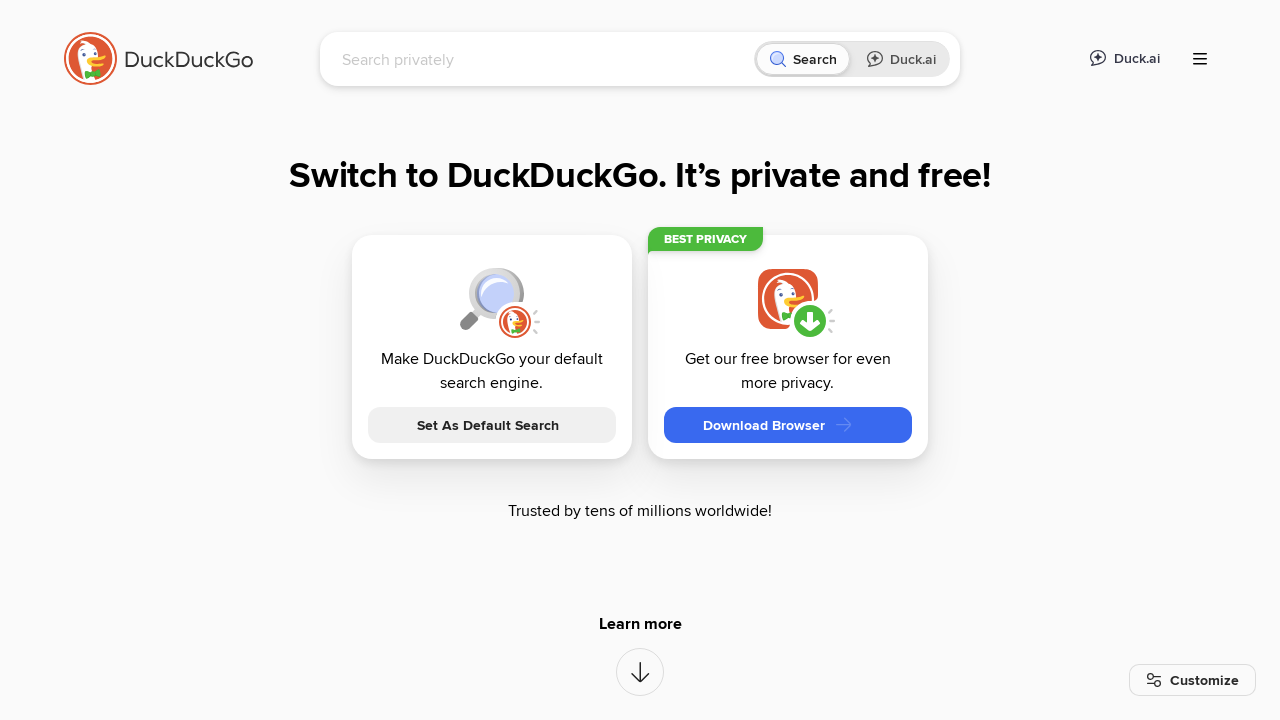

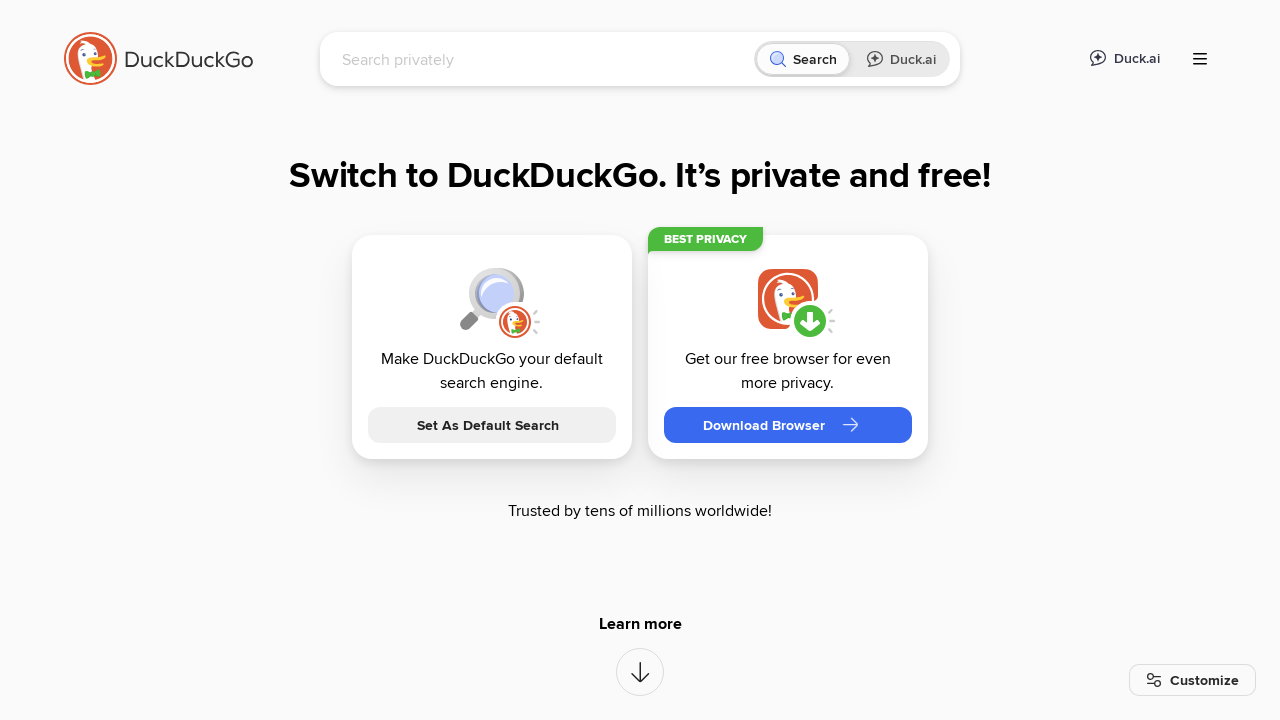